Tests browser minimize functionality by moving the window position

Starting URL: https://www.guru99.com/

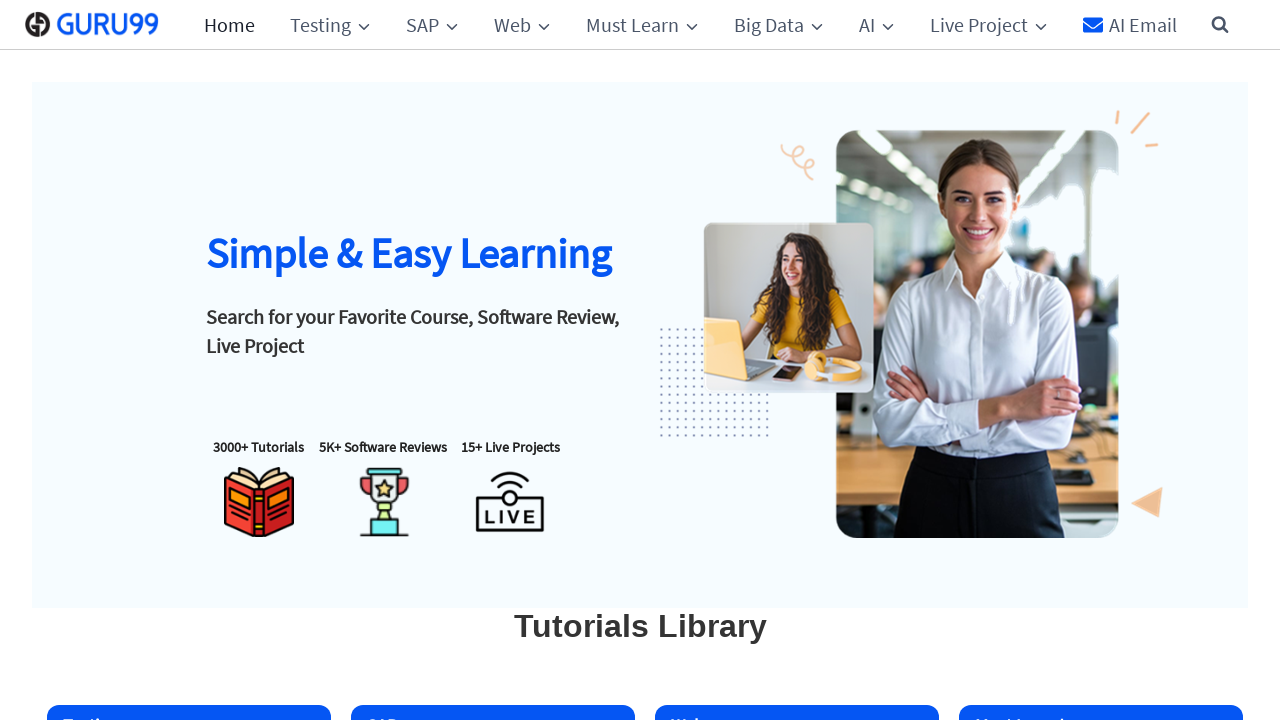

Set viewport to minimal size (1x1) to simulate window minimize
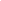

Waited 10 seconds to observe the minimize effect
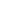

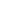